Tests that the browser back button works correctly with filter navigation.

Starting URL: https://demo.playwright.dev/todomvc

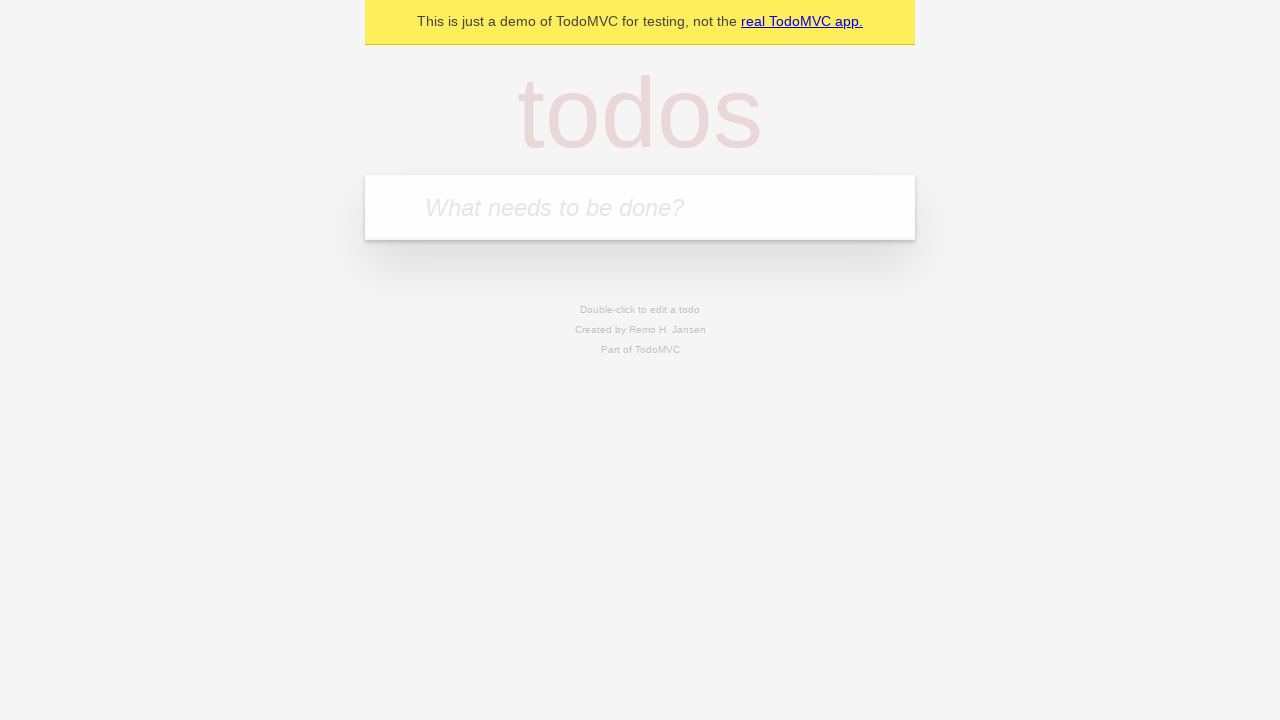

Filled todo input with 'buy some cheese' on internal:attr=[placeholder="What needs to be done?"i]
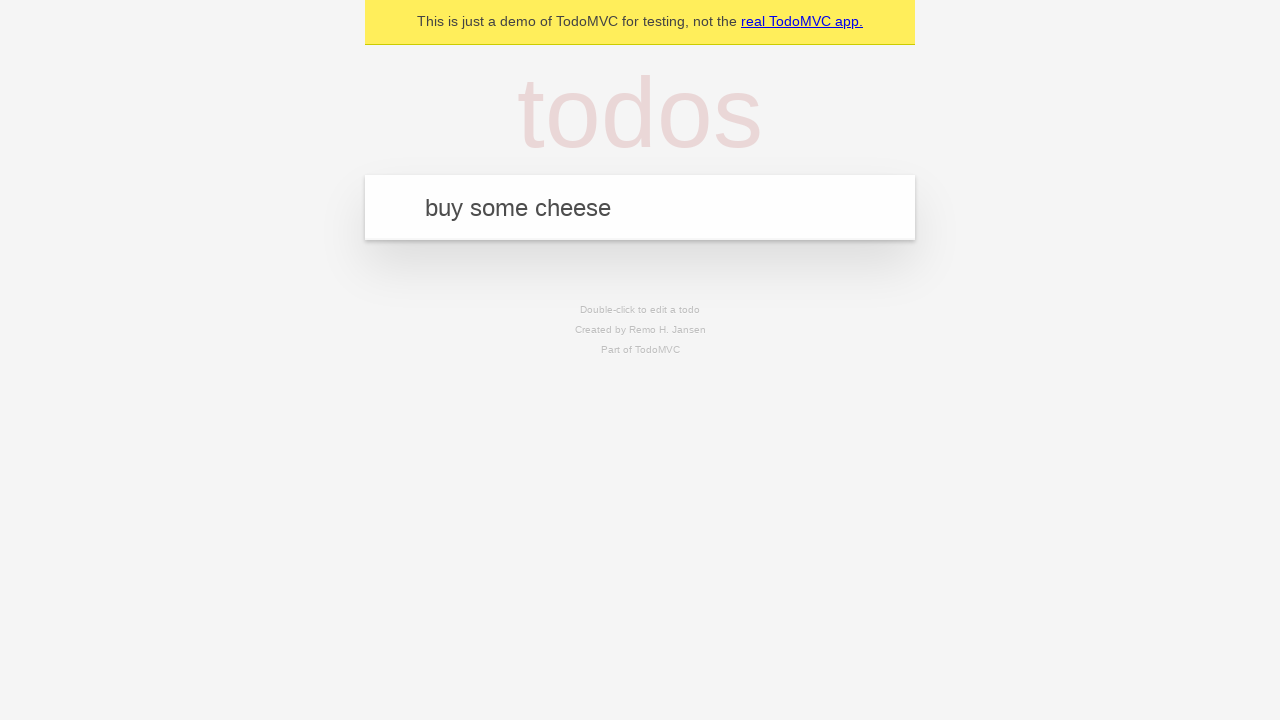

Pressed Enter to add 'buy some cheese' todo item on internal:attr=[placeholder="What needs to be done?"i]
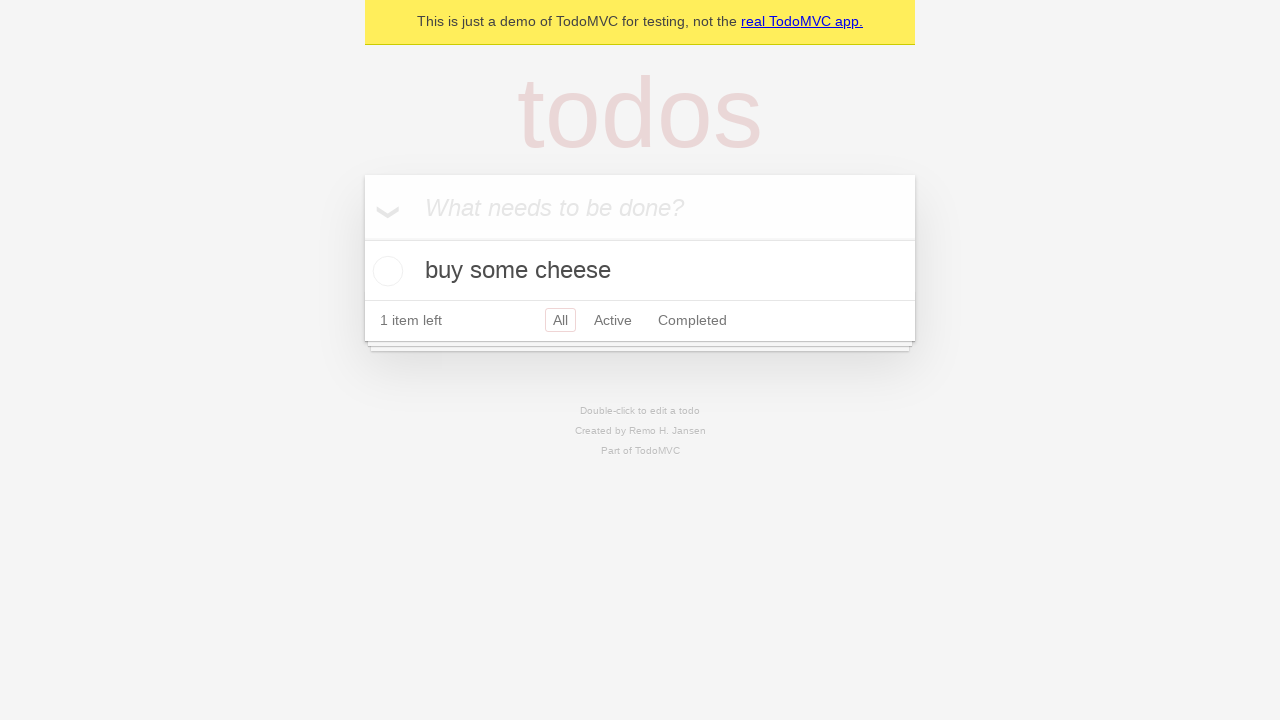

Filled todo input with 'feed the cat' on internal:attr=[placeholder="What needs to be done?"i]
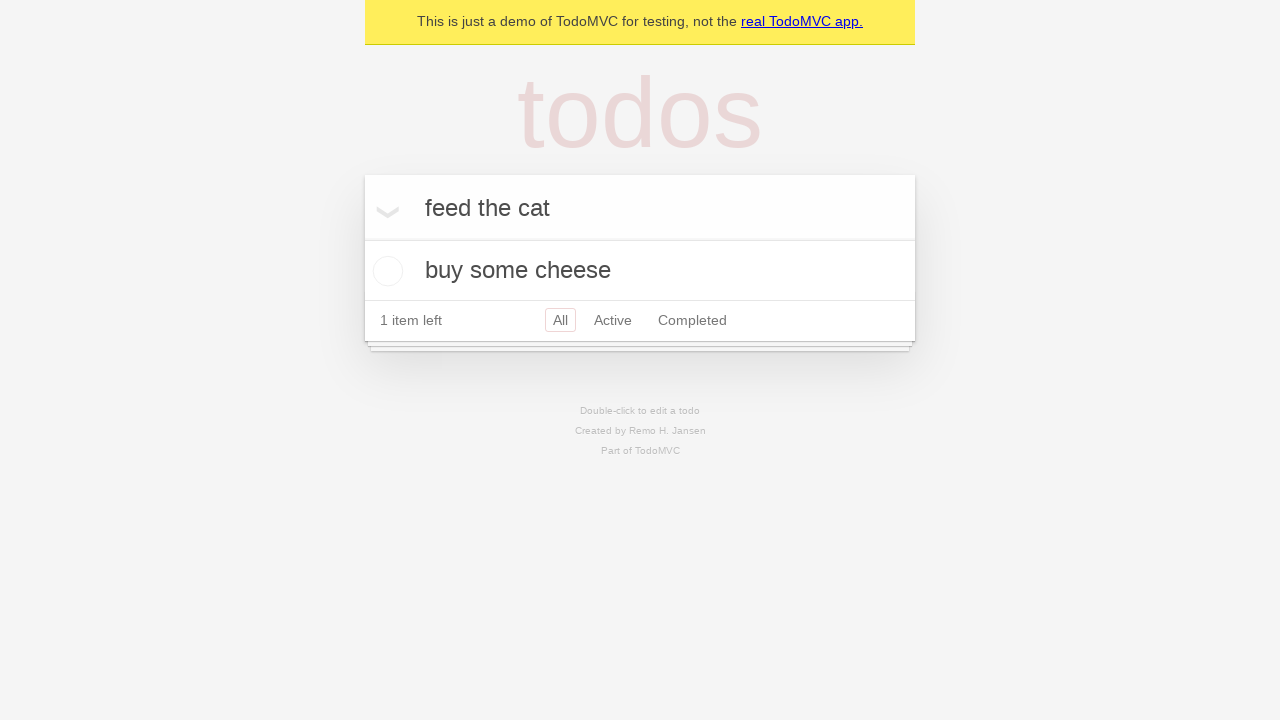

Pressed Enter to add 'feed the cat' todo item on internal:attr=[placeholder="What needs to be done?"i]
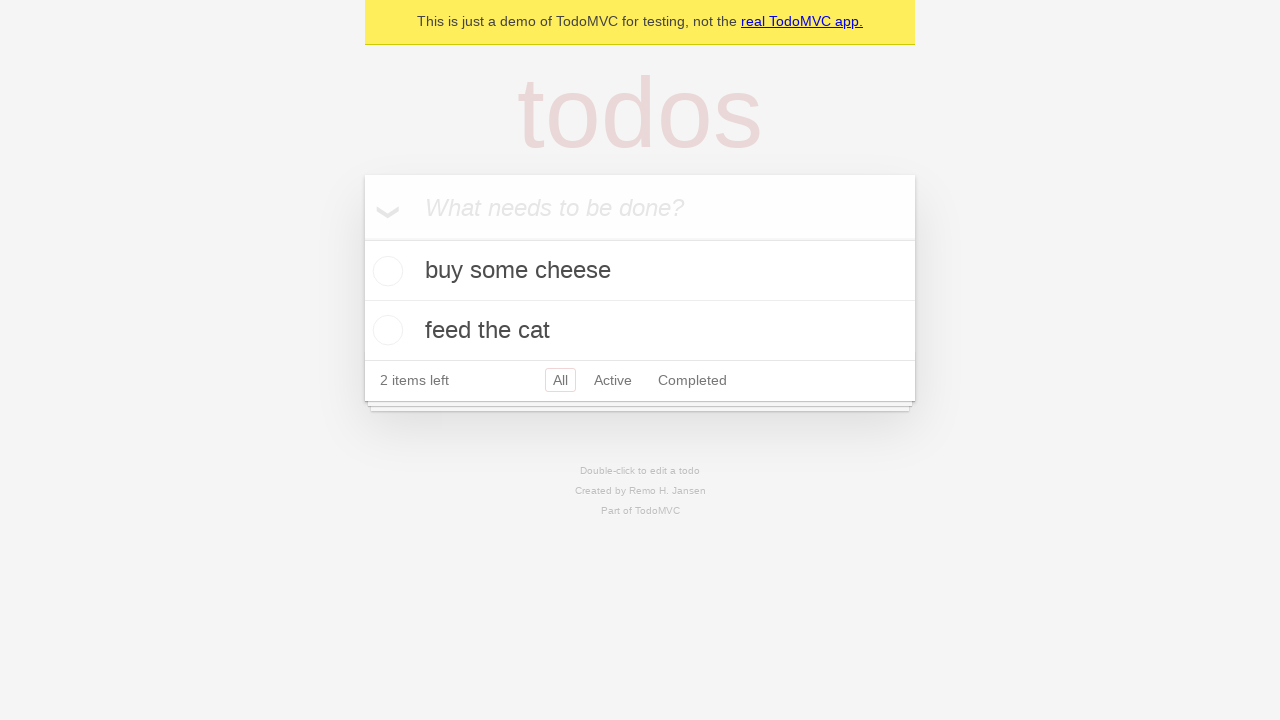

Filled todo input with 'book a doctors appointment' on internal:attr=[placeholder="What needs to be done?"i]
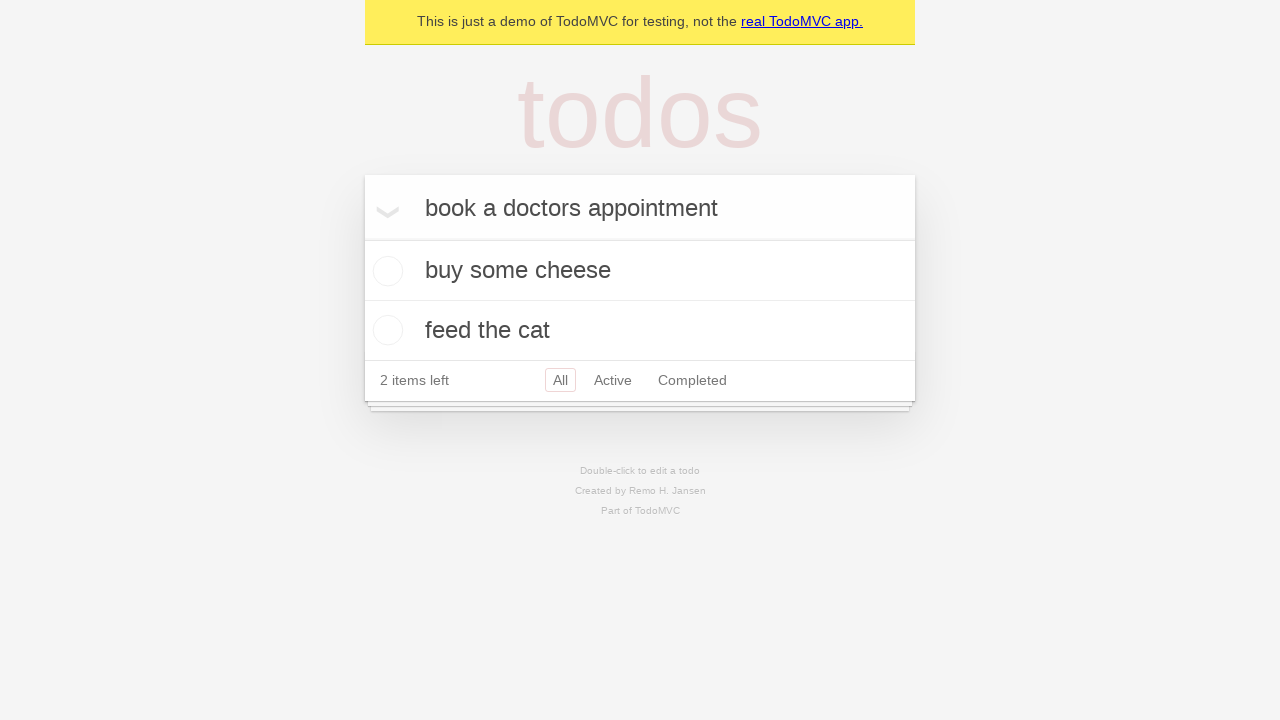

Pressed Enter to add 'book a doctors appointment' todo item on internal:attr=[placeholder="What needs to be done?"i]
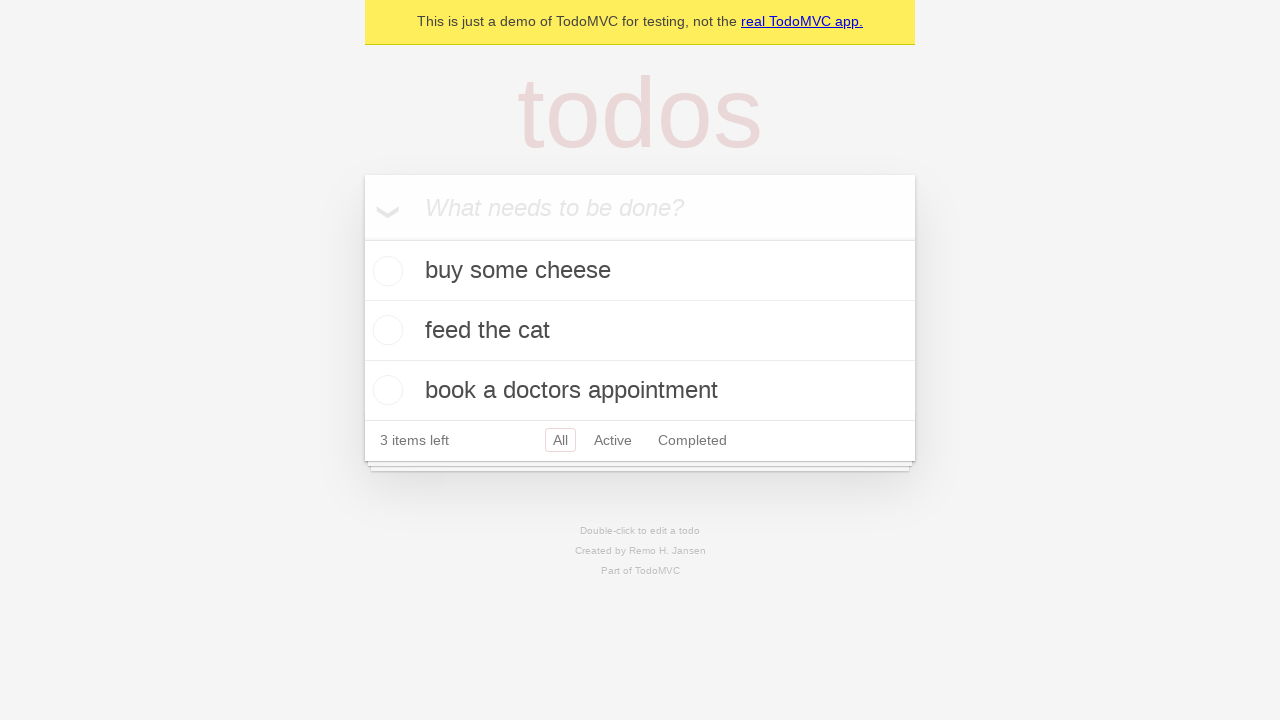

Checked the second todo item (feed the cat) at (385, 330) on internal:testid=[data-testid="todo-item"s] >> nth=1 >> internal:role=checkbox
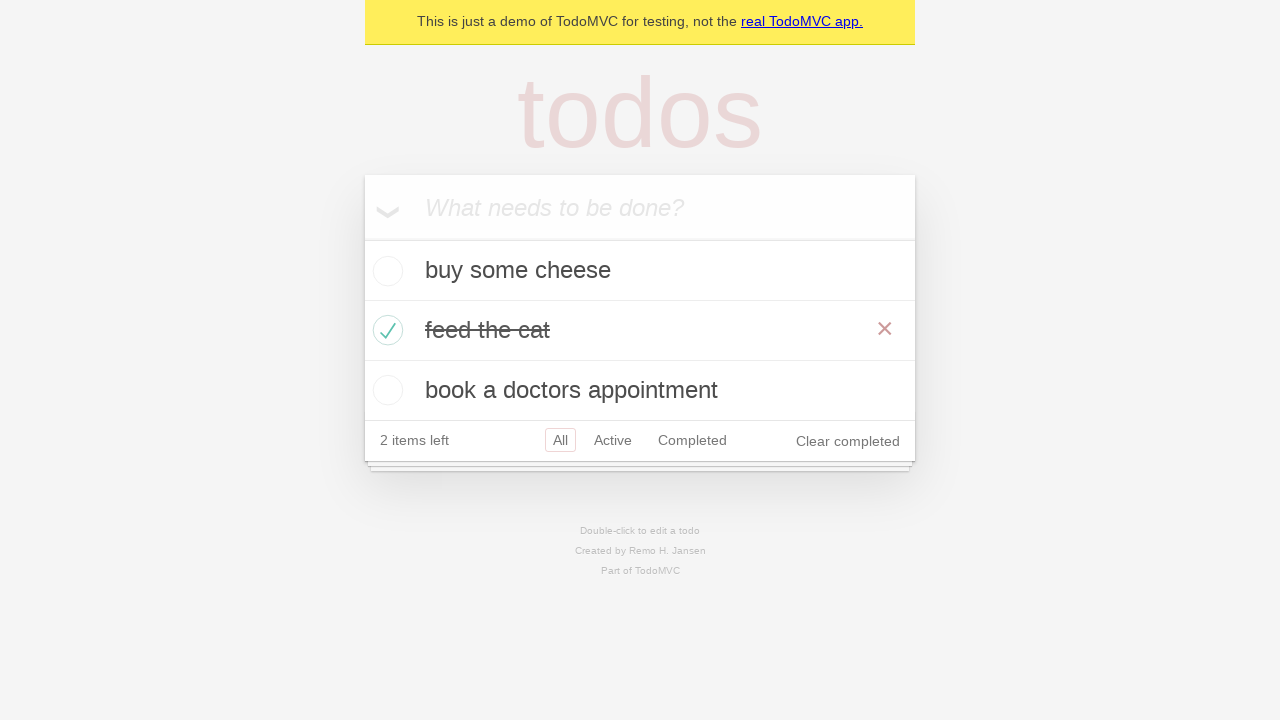

Clicked 'All' filter link at (560, 440) on internal:role=link[name="All"i]
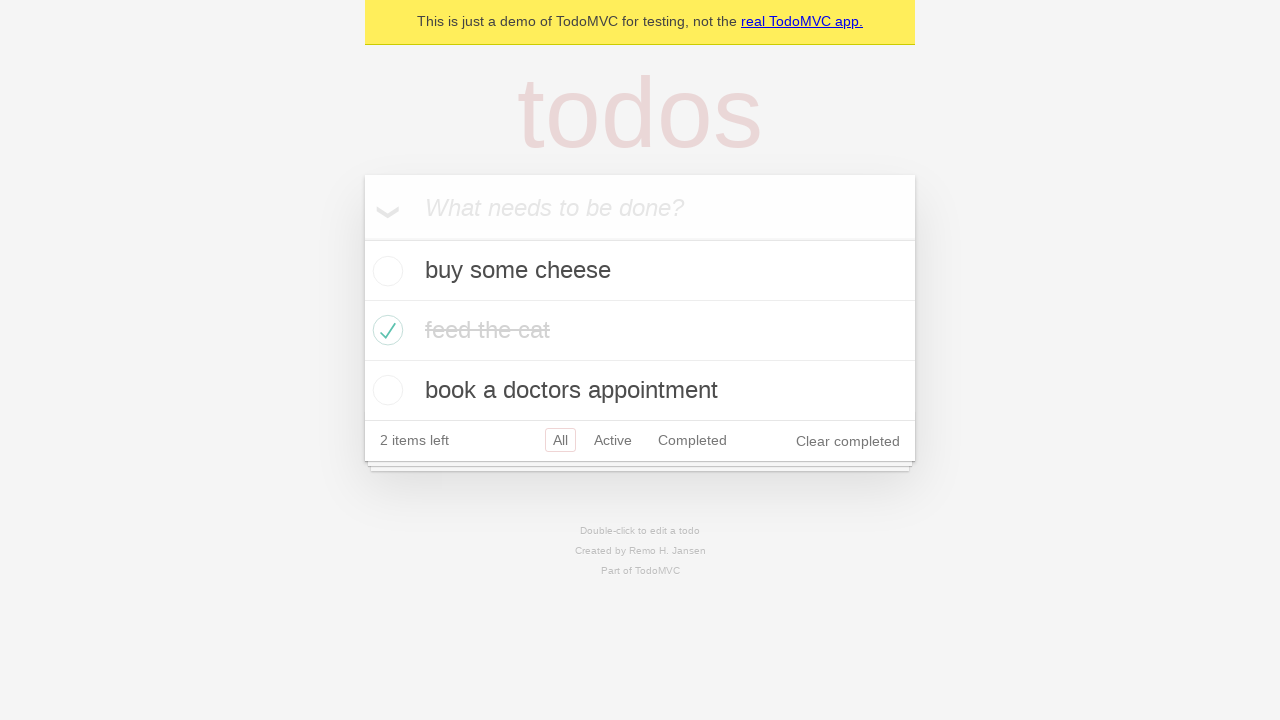

Clicked 'Active' filter link at (613, 440) on internal:role=link[name="Active"i]
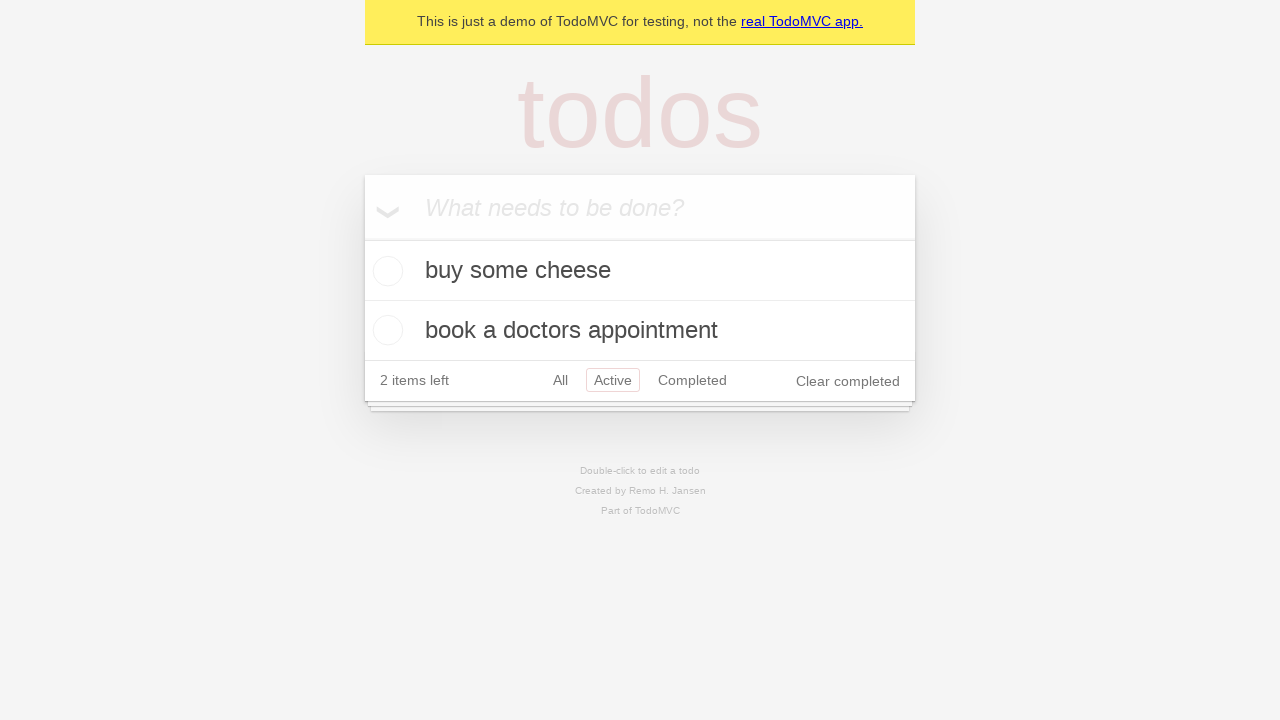

Clicked 'Completed' filter link at (692, 380) on internal:role=link[name="Completed"i]
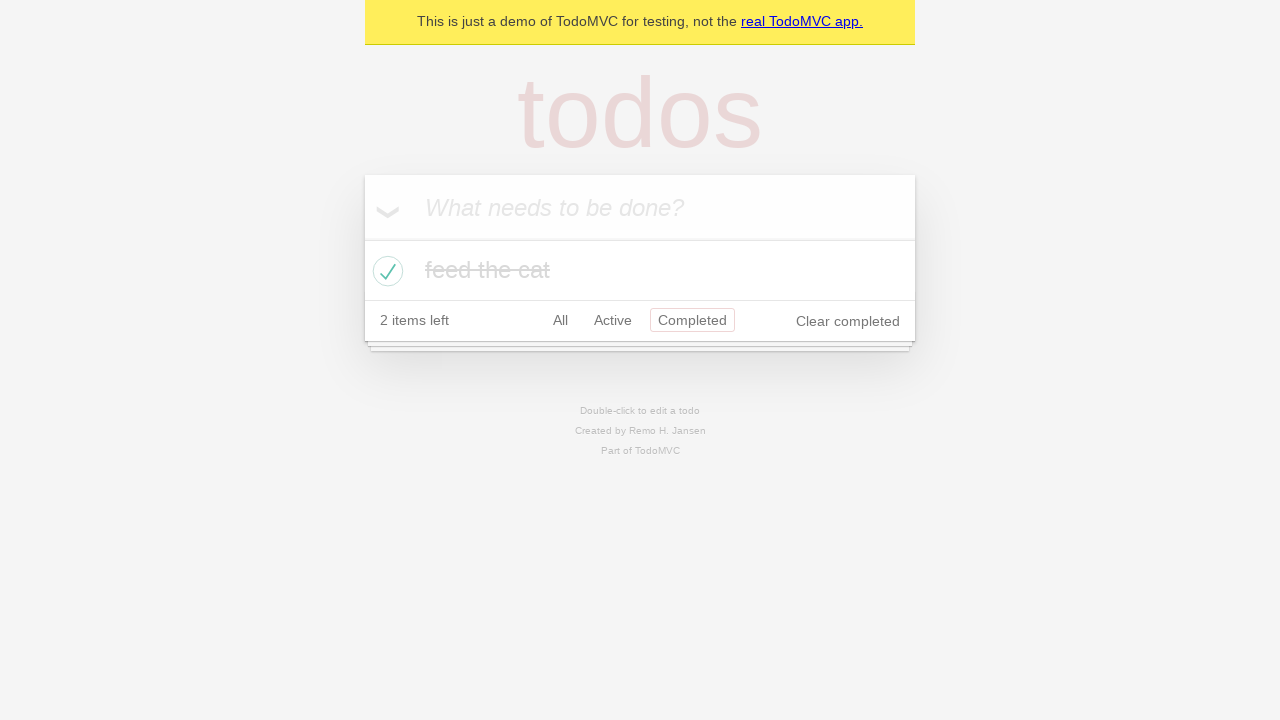

Navigated back using browser back button (from Completed to Active)
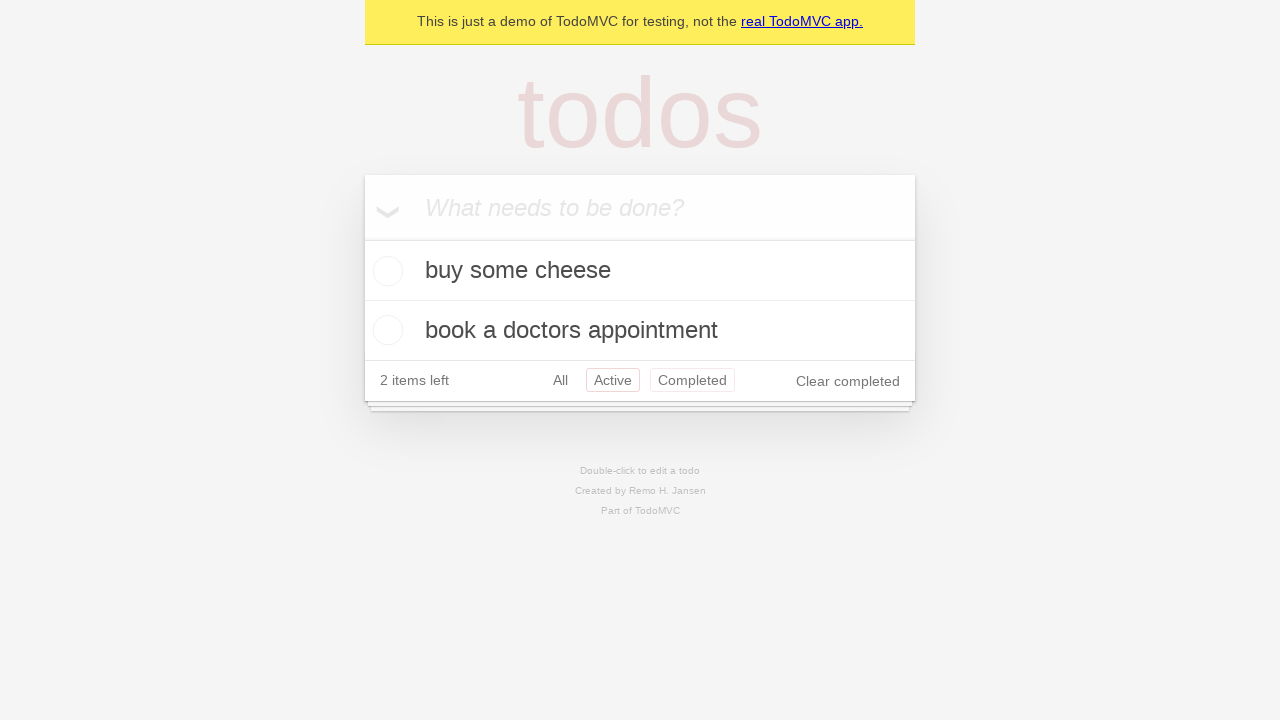

Navigated back using browser back button (from Active to All)
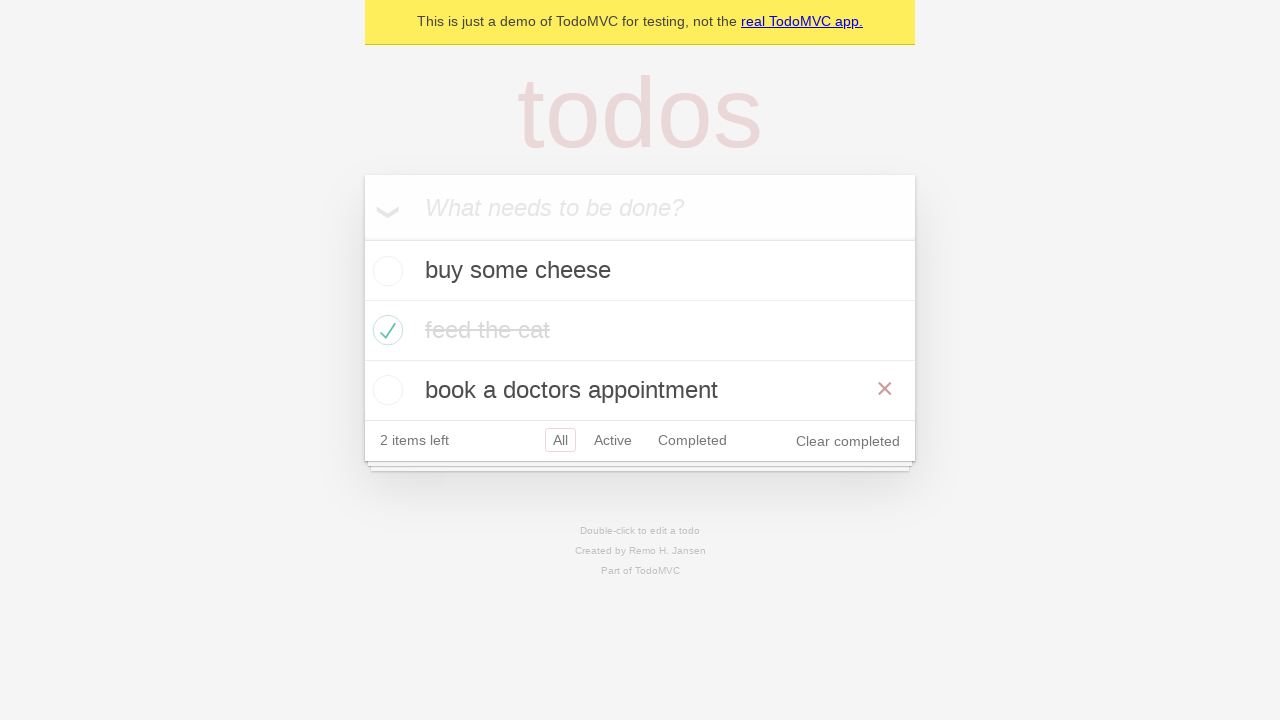

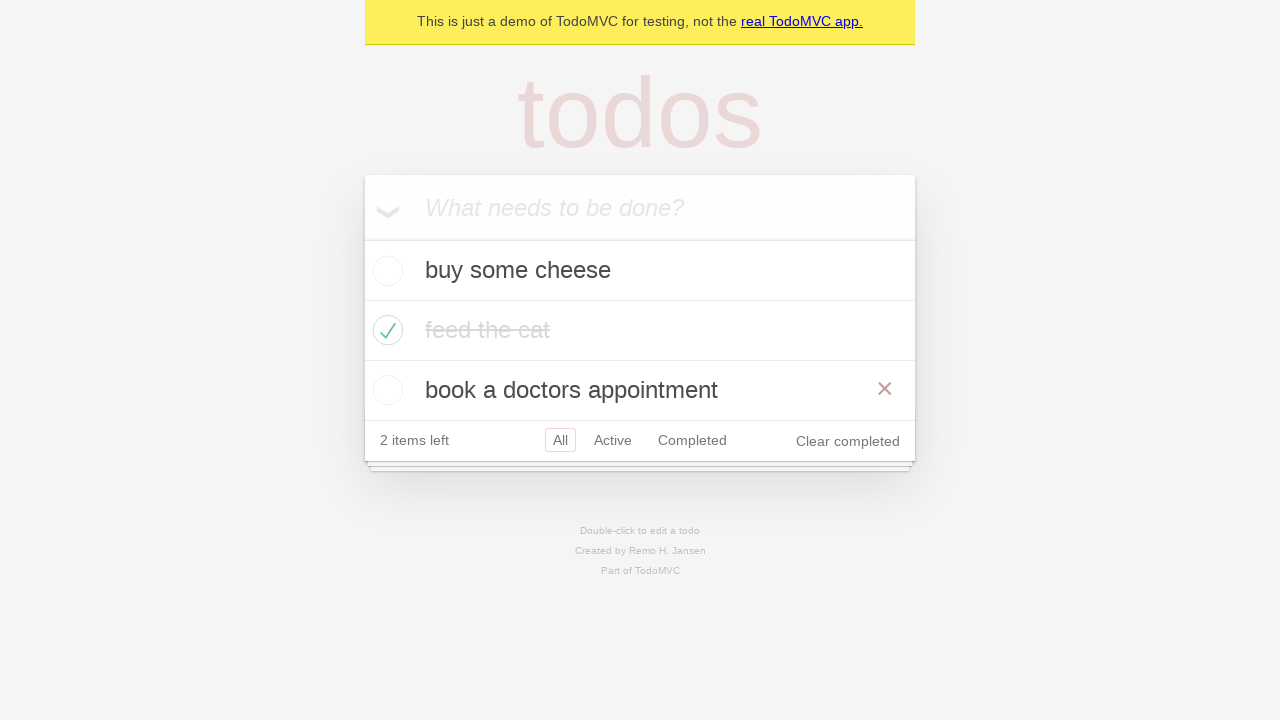